Tests browser window resizing functionality by changing the window dimensions on Flipkart homepage

Starting URL: https://www.flipkart.com

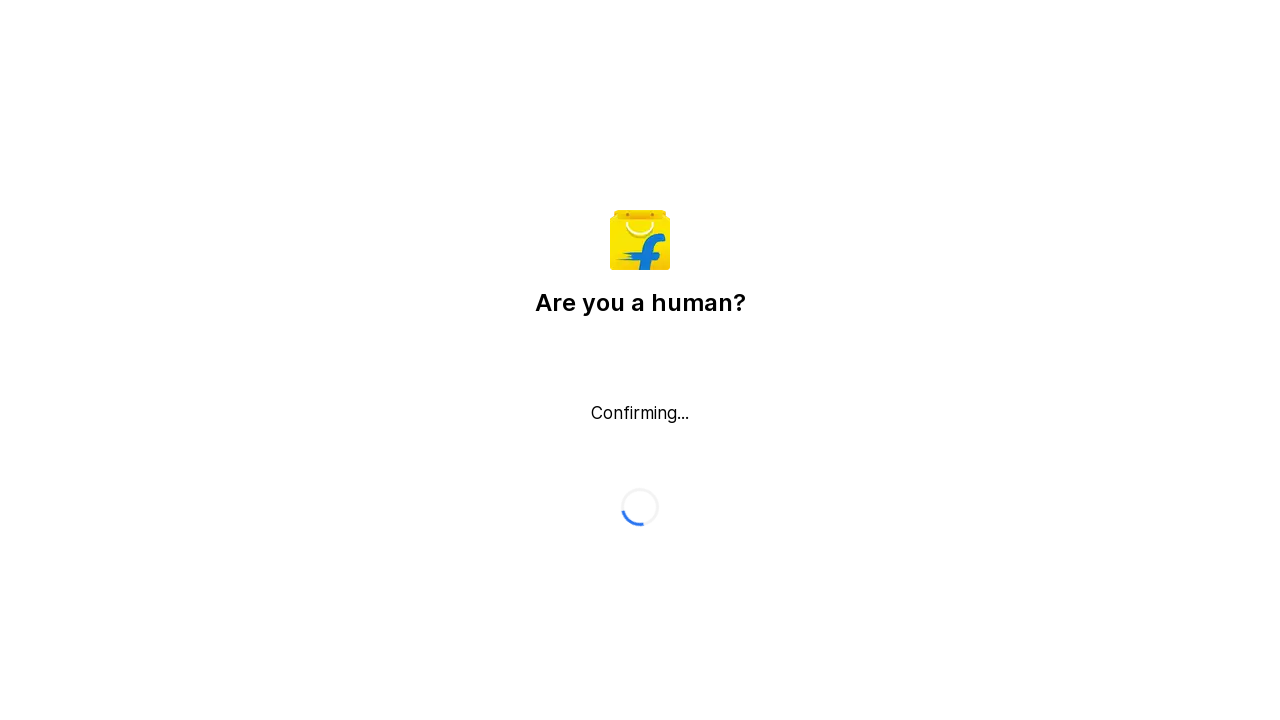

Retrieved initial viewport size
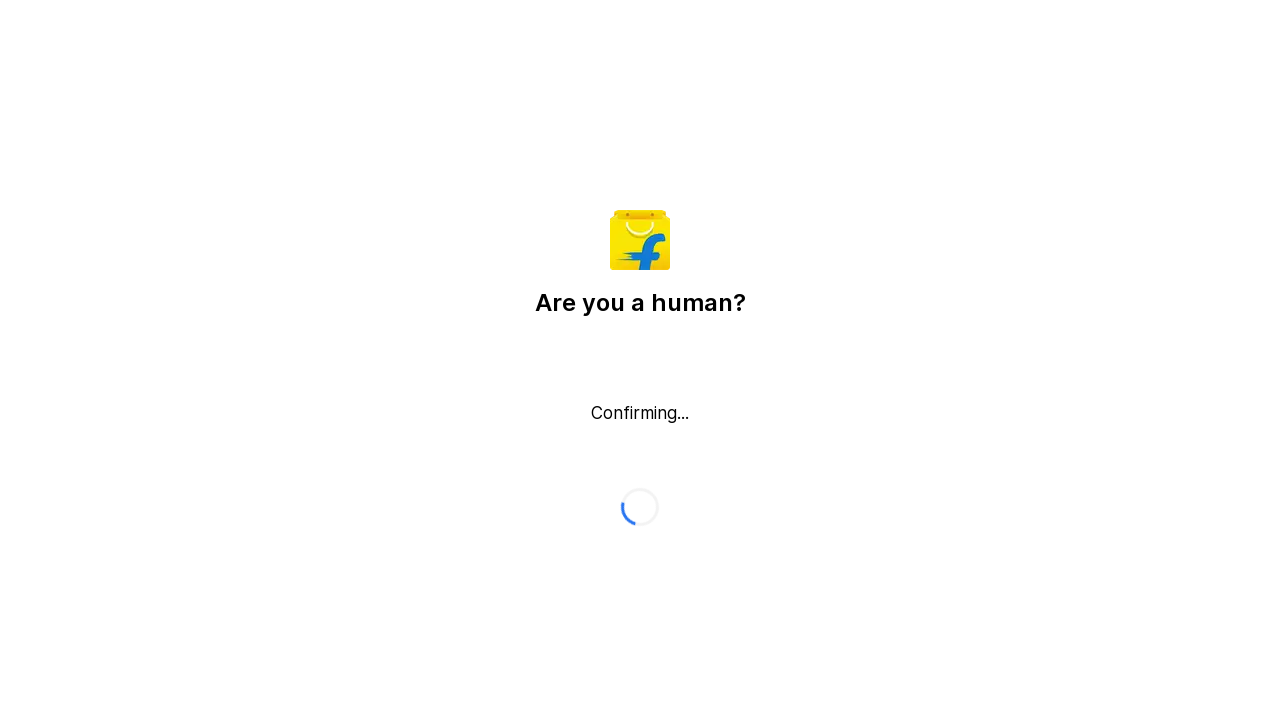

Initial viewport size: 720x1280
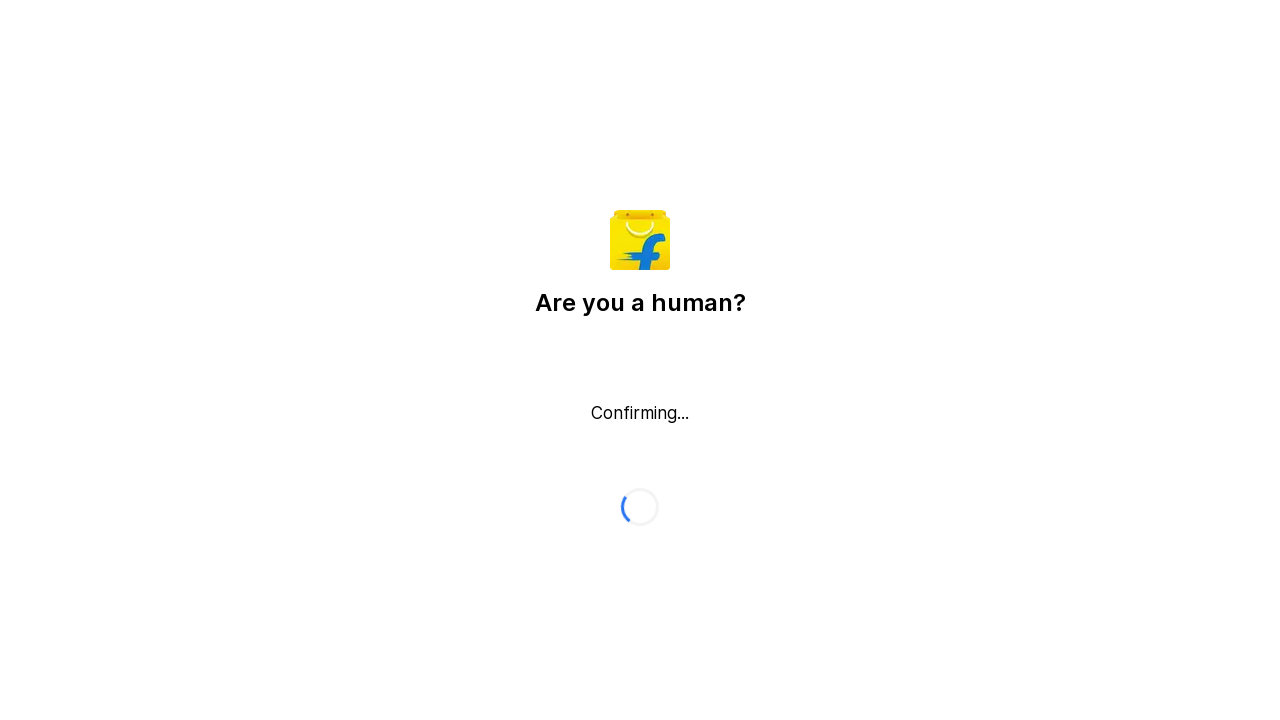

Changed viewport size to 702x613 pixels
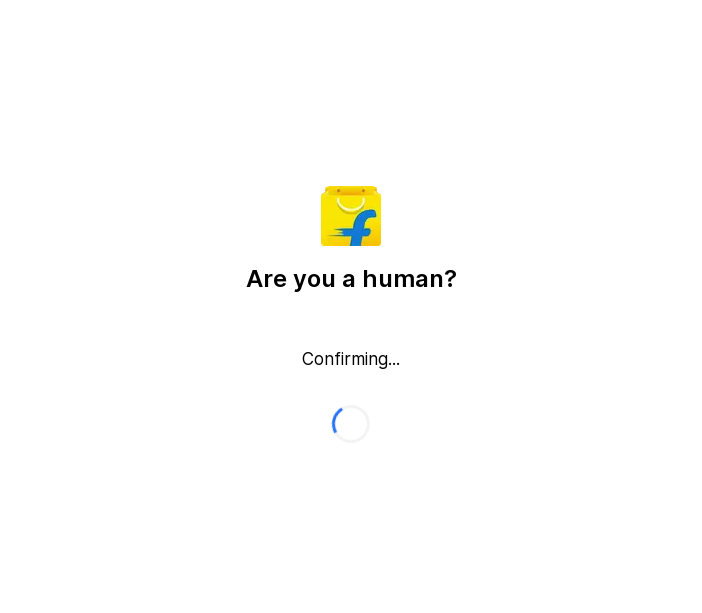

Retrieved new viewport size after resizing
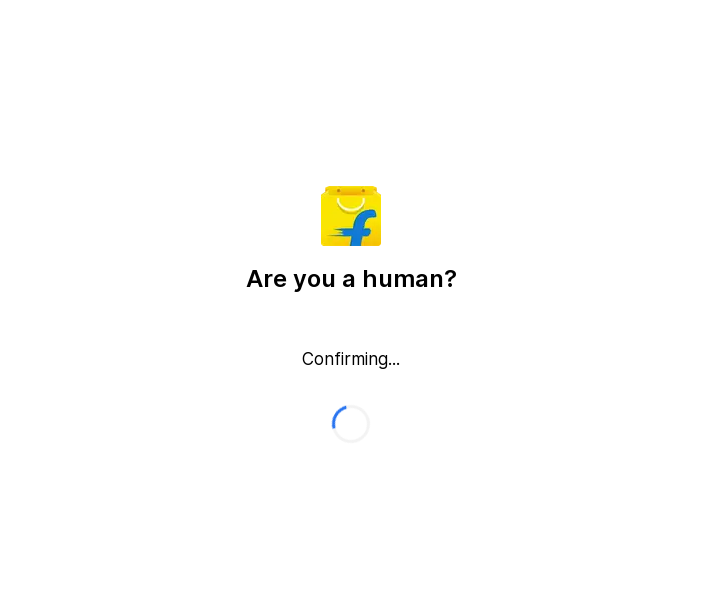

New viewport size confirmed: 613x702
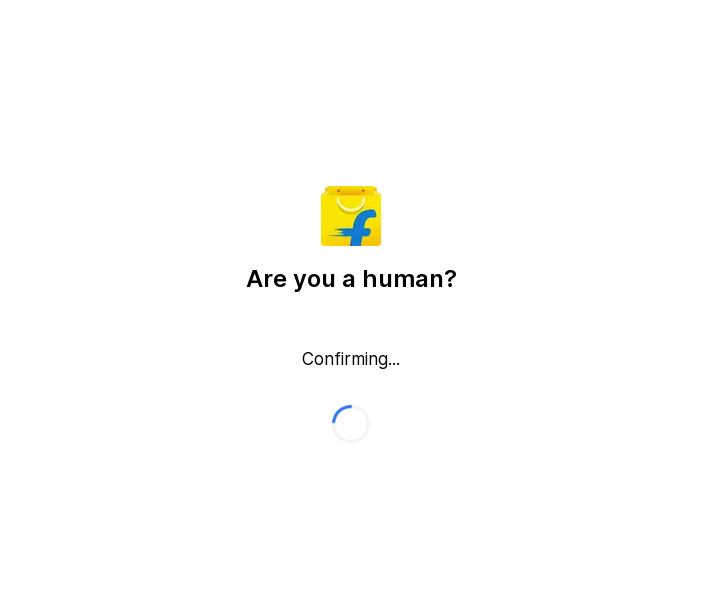

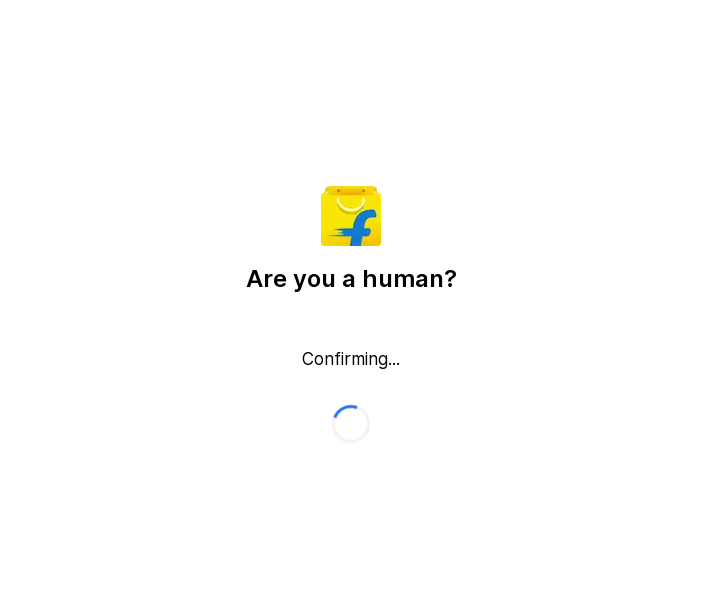